Tests static dropdown selection functionality by selecting options using different methods (by index and by value)

Starting URL: https://rahulshettyacademy.com/dropdownsPractise/

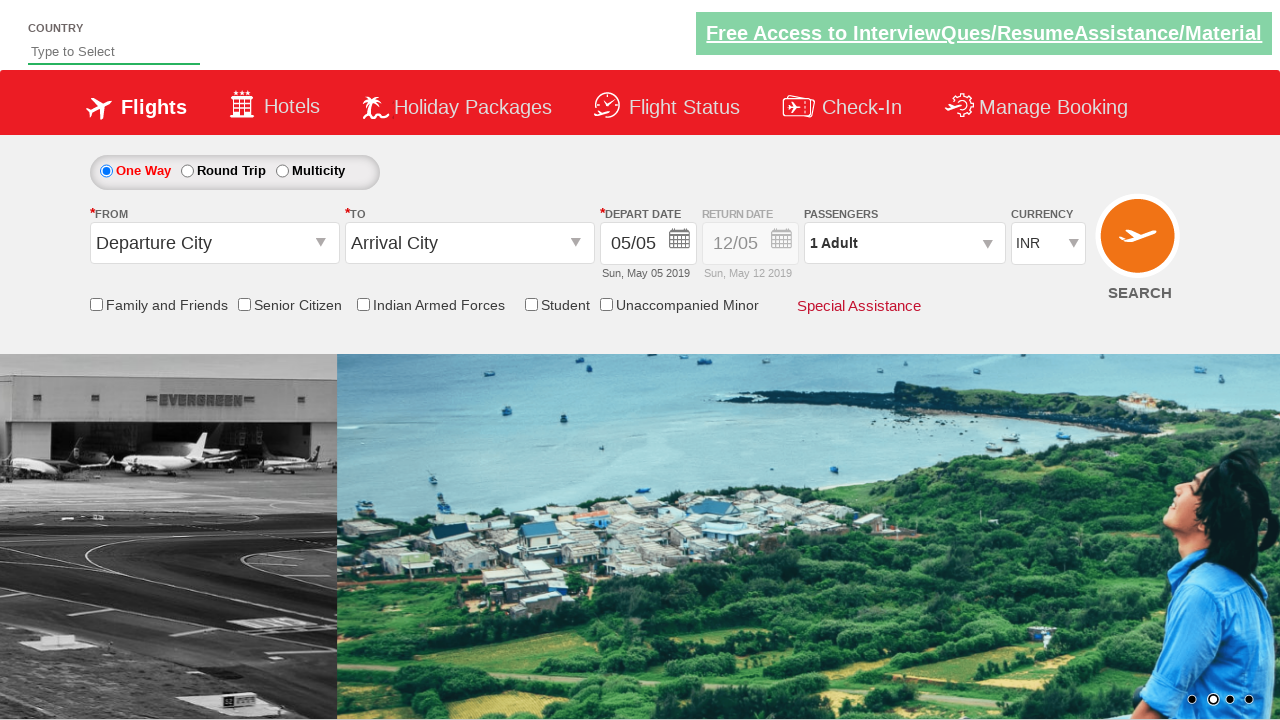

Selected currency dropdown option at index 2 on #ctl00_mainContent_DropDownListCurrency
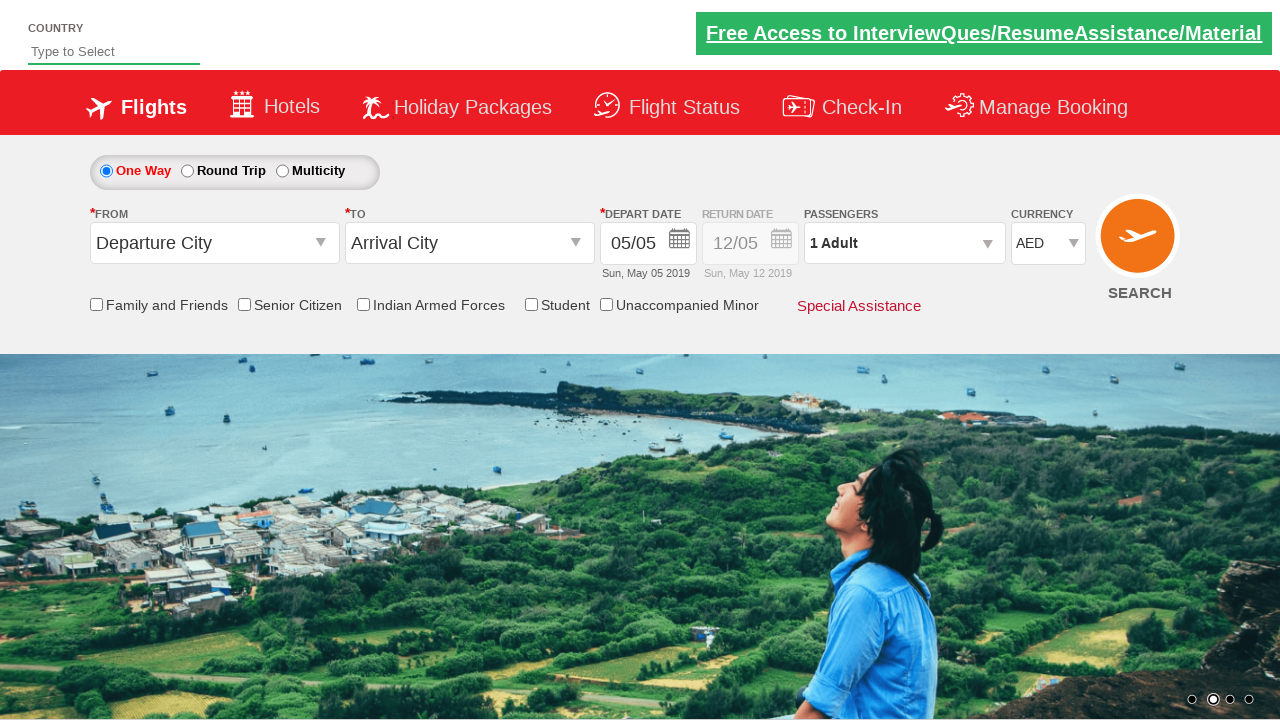

Retrieved selected currency text: AED
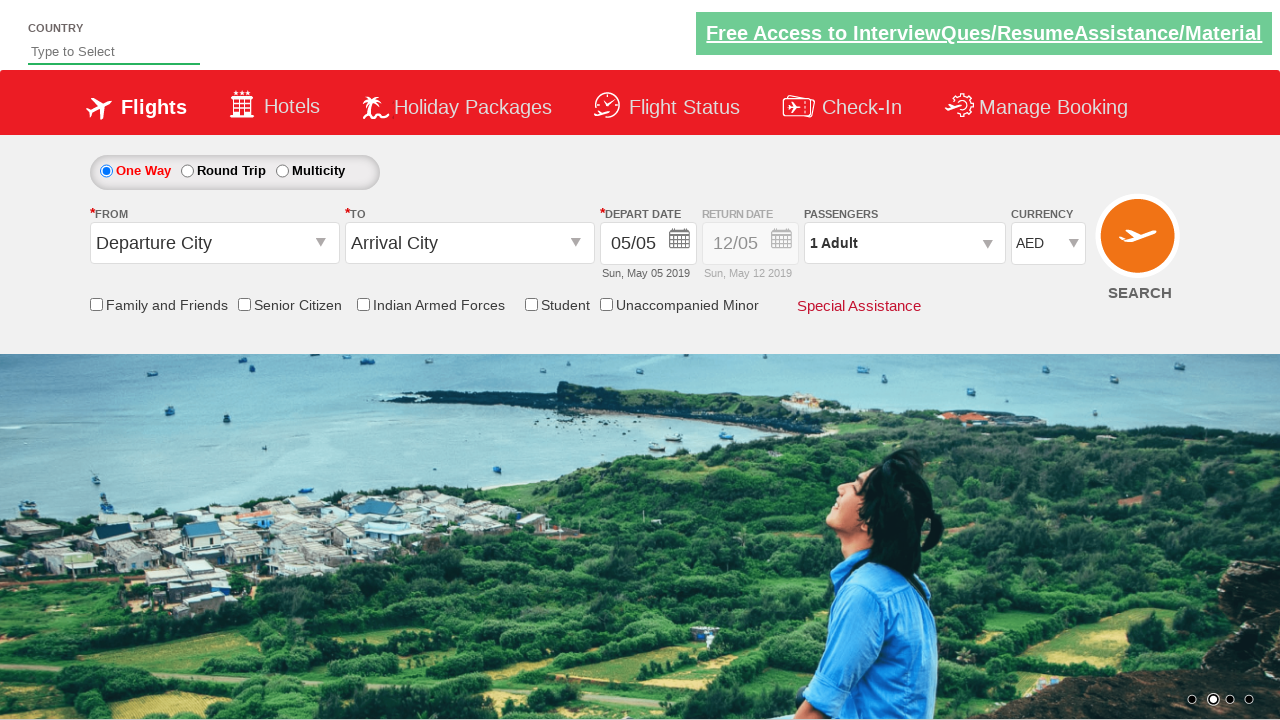

Selected currency dropdown option with value 'USD' on #ctl00_mainContent_DropDownListCurrency
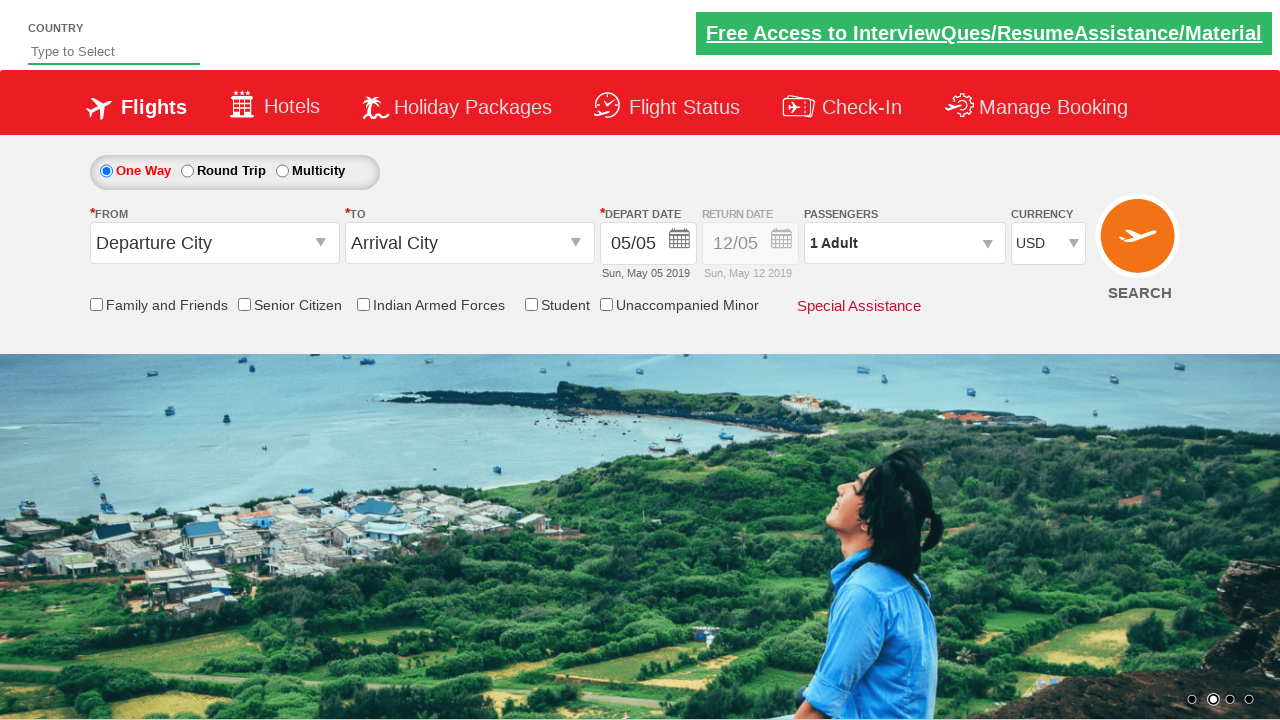

Retrieved newly selected currency text: USD
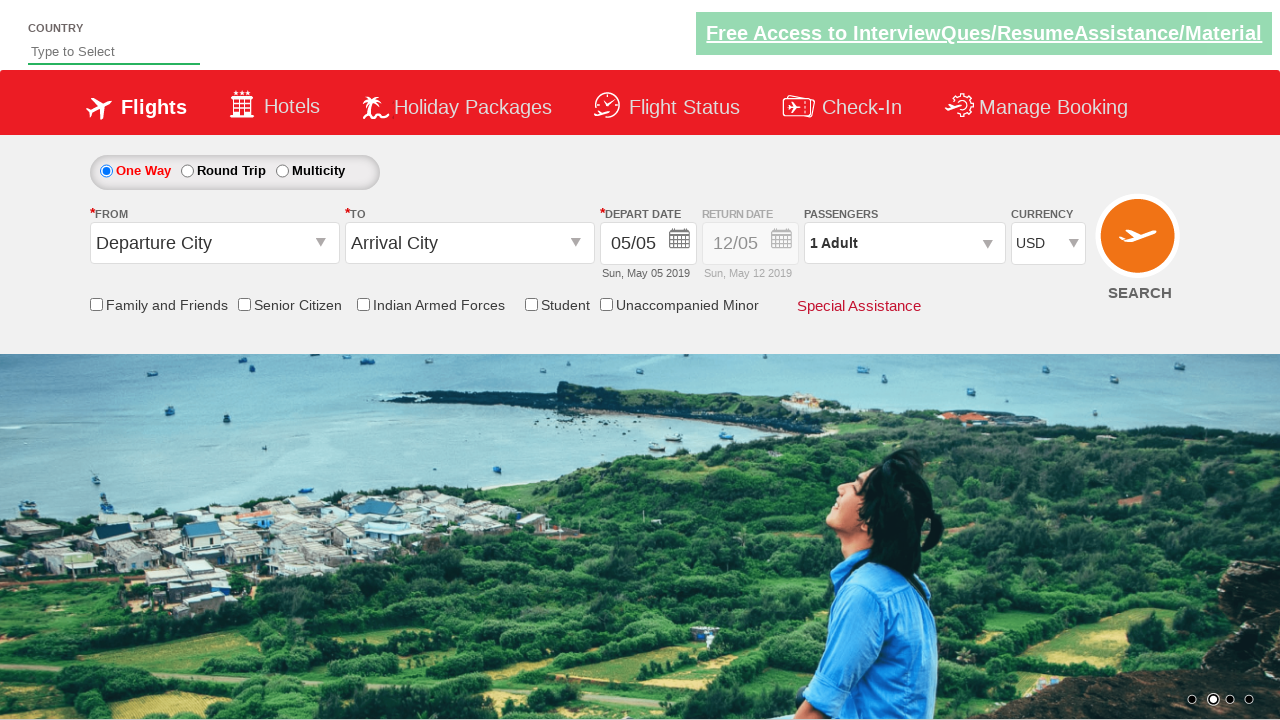

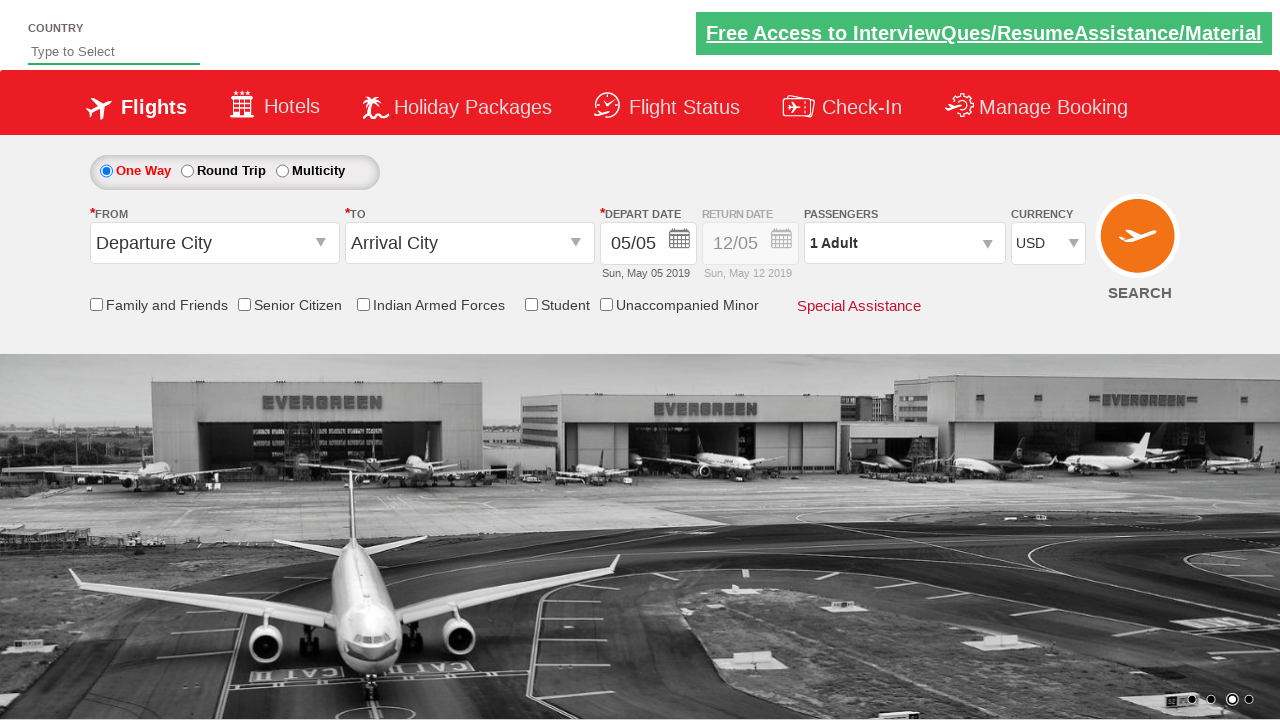